Opens the Patel Bros online shop website and verifies the page loads

Starting URL: https://shop.patelbros.com/

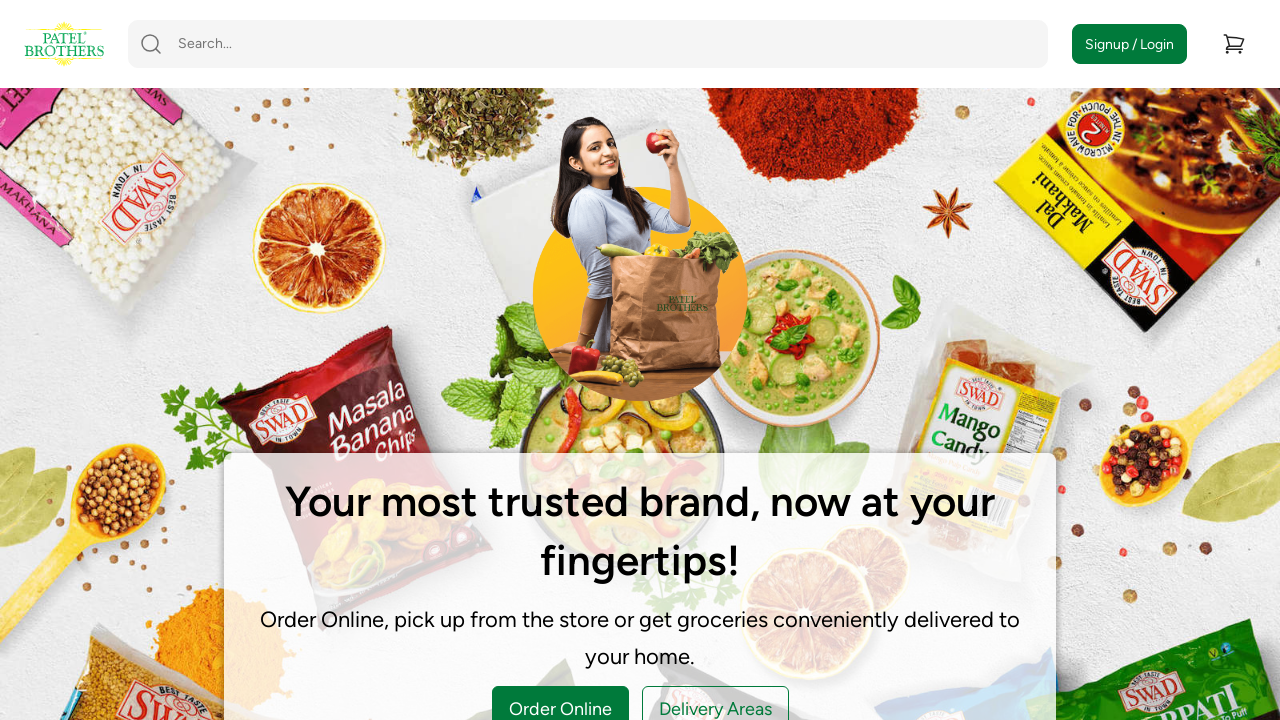

Page DOM content loaded
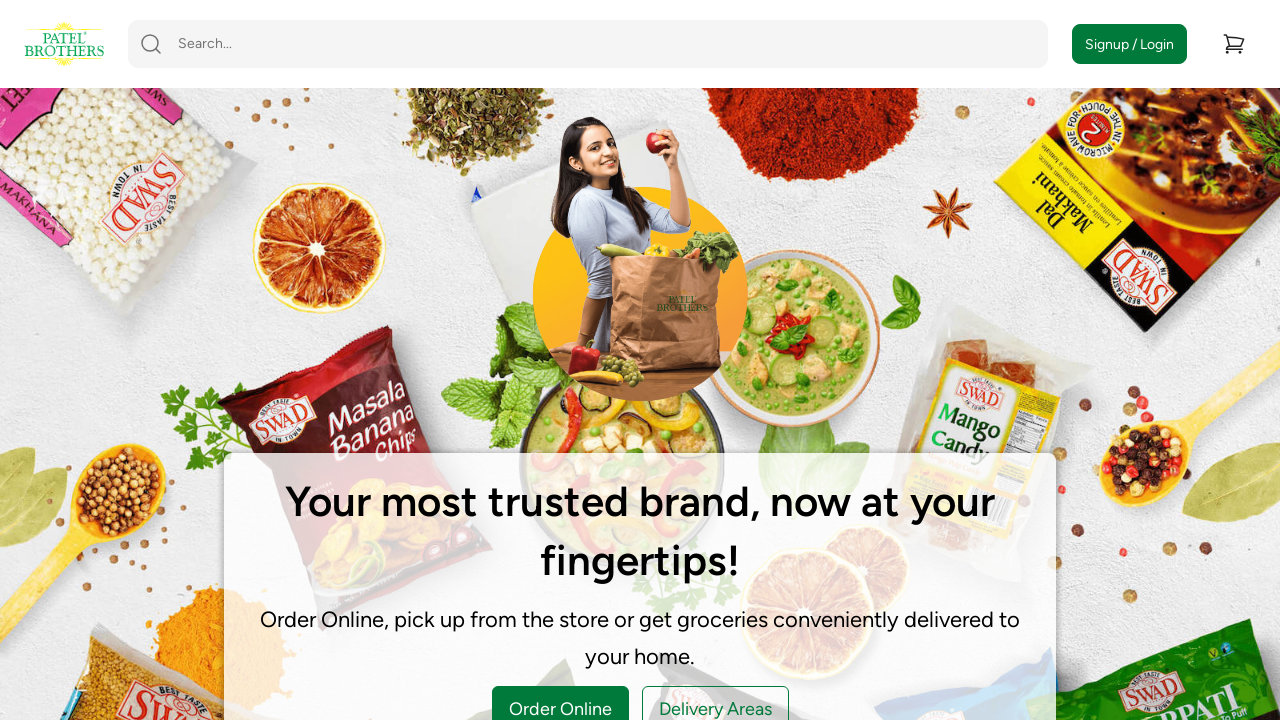

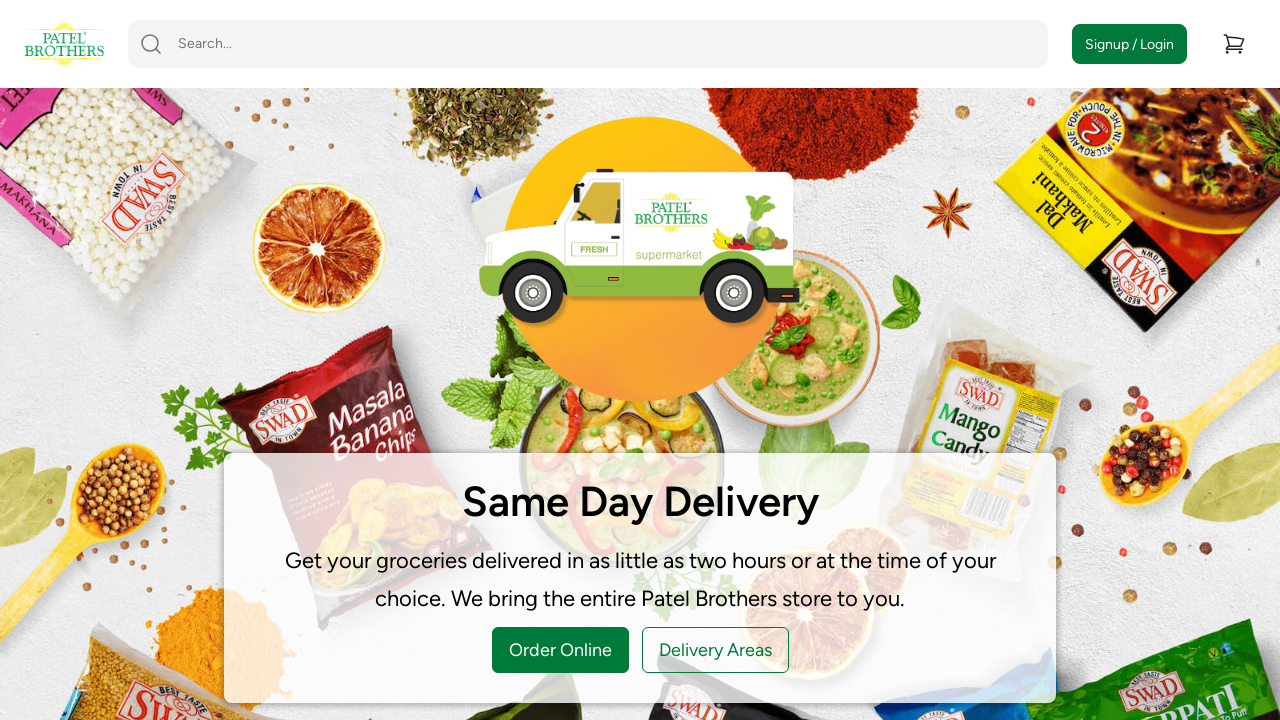